Tests e-commerce checkout flow by searching for products, adding items to cart, and proceeding to checkout

Starting URL: http://rahulshettyacademy.com/seleniumPractise/#/

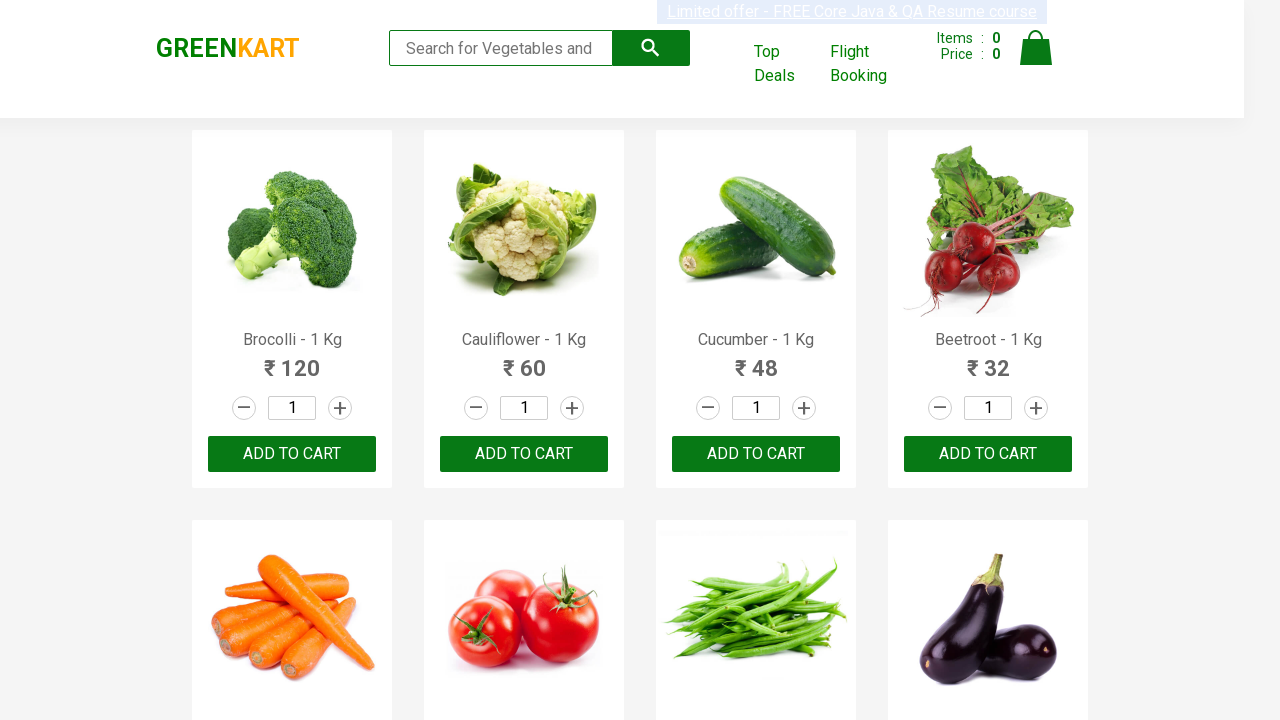

Filled search field with 'ca' to find products on .search-keyword
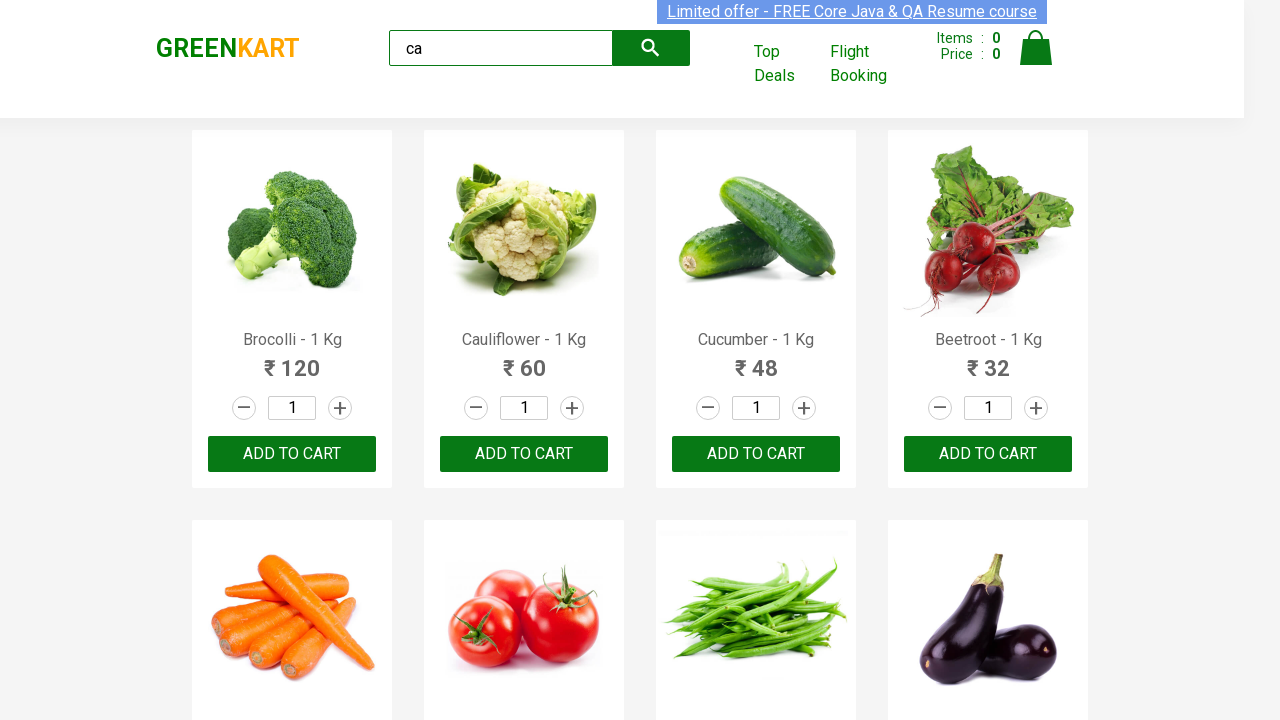

Waited 2 seconds for products to load
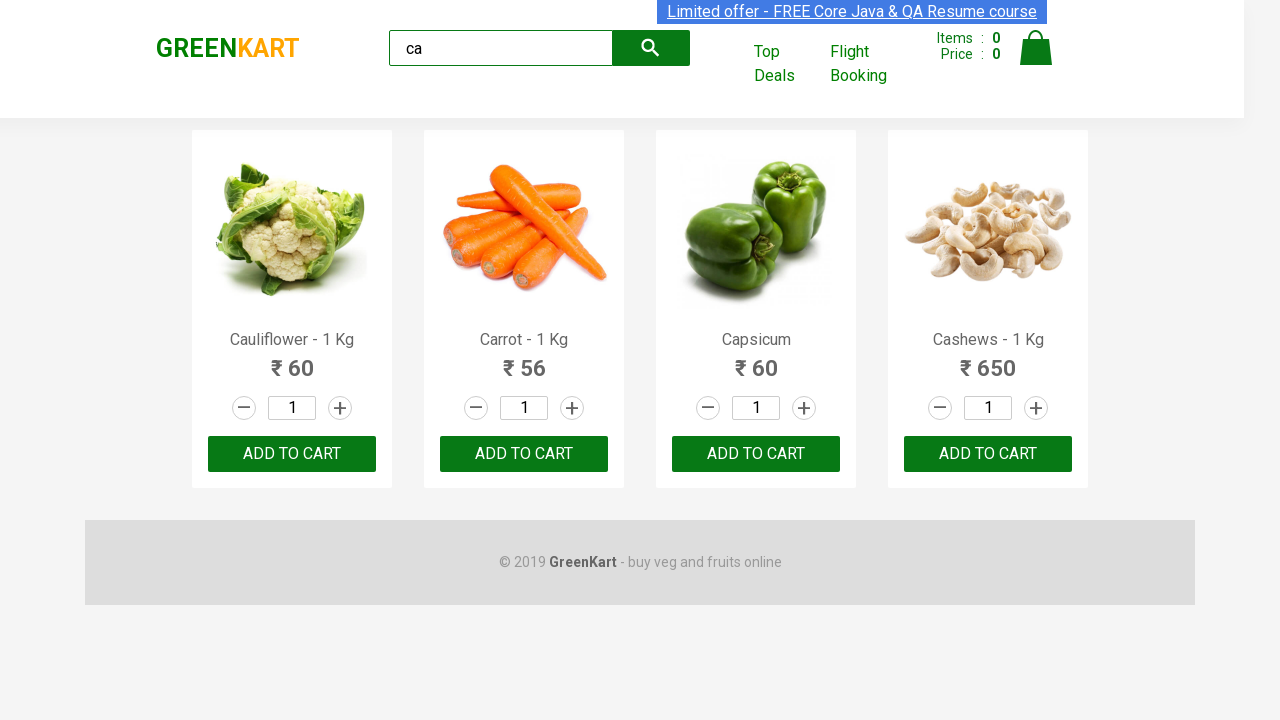

Found and clicked 'Add to Cart' button for Cashews product at (988, 454) on .products .product >> nth=3 >> button
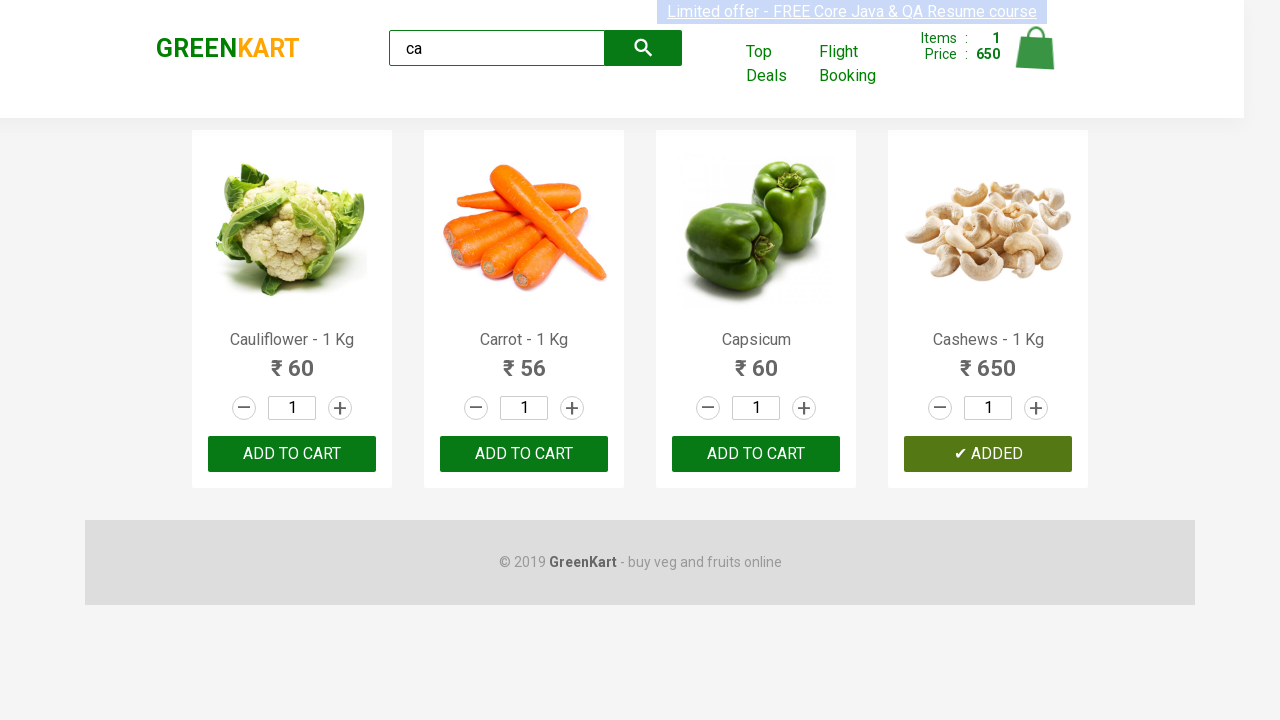

Clicked cart icon to view cart at (1036, 48) on .cart-icon > img
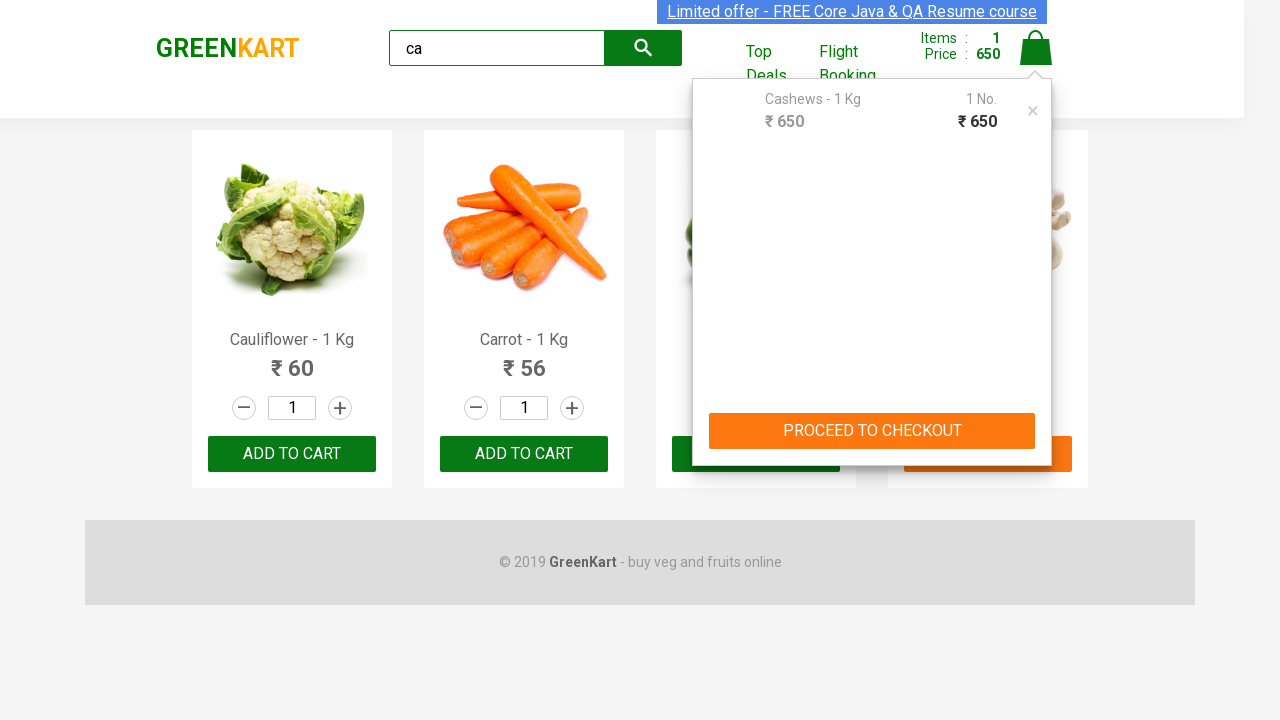

Clicked 'PROCEED TO CHECKOUT' button at (872, 431) on text=PROCEED TO CHECKOUT
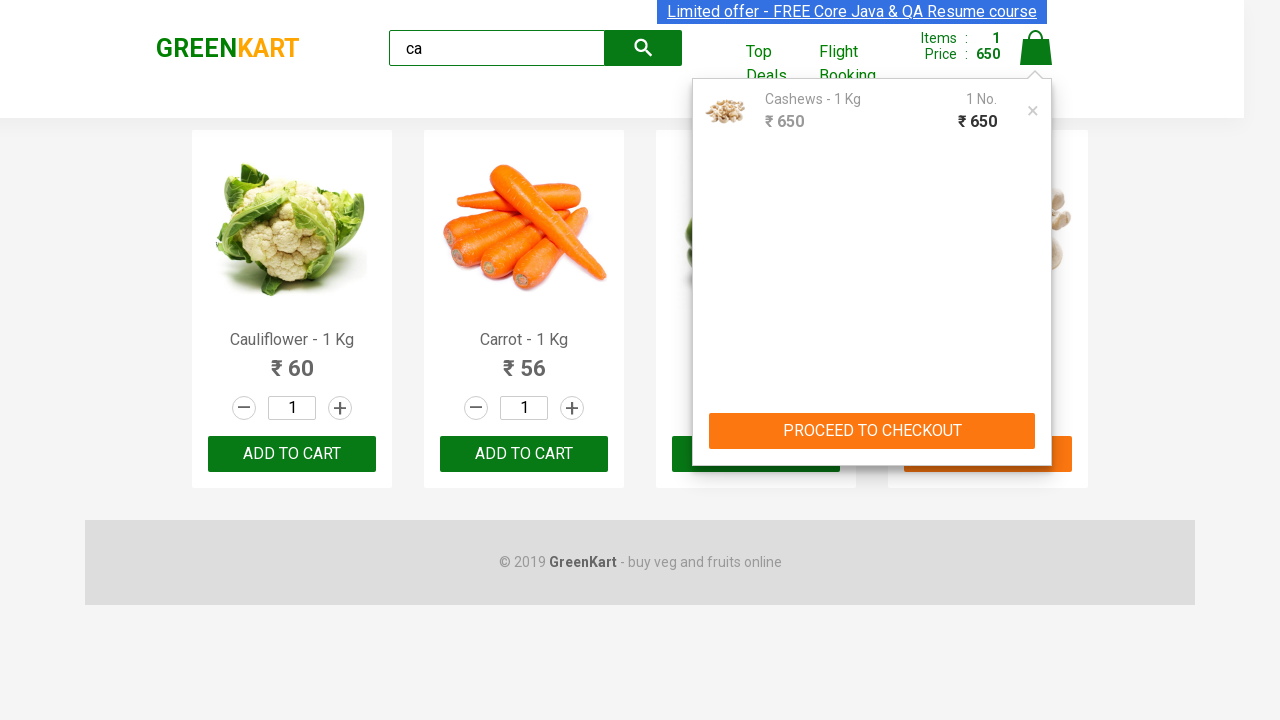

Clicked 'Place Order' button to complete checkout at (1036, 420) on text=Place Order
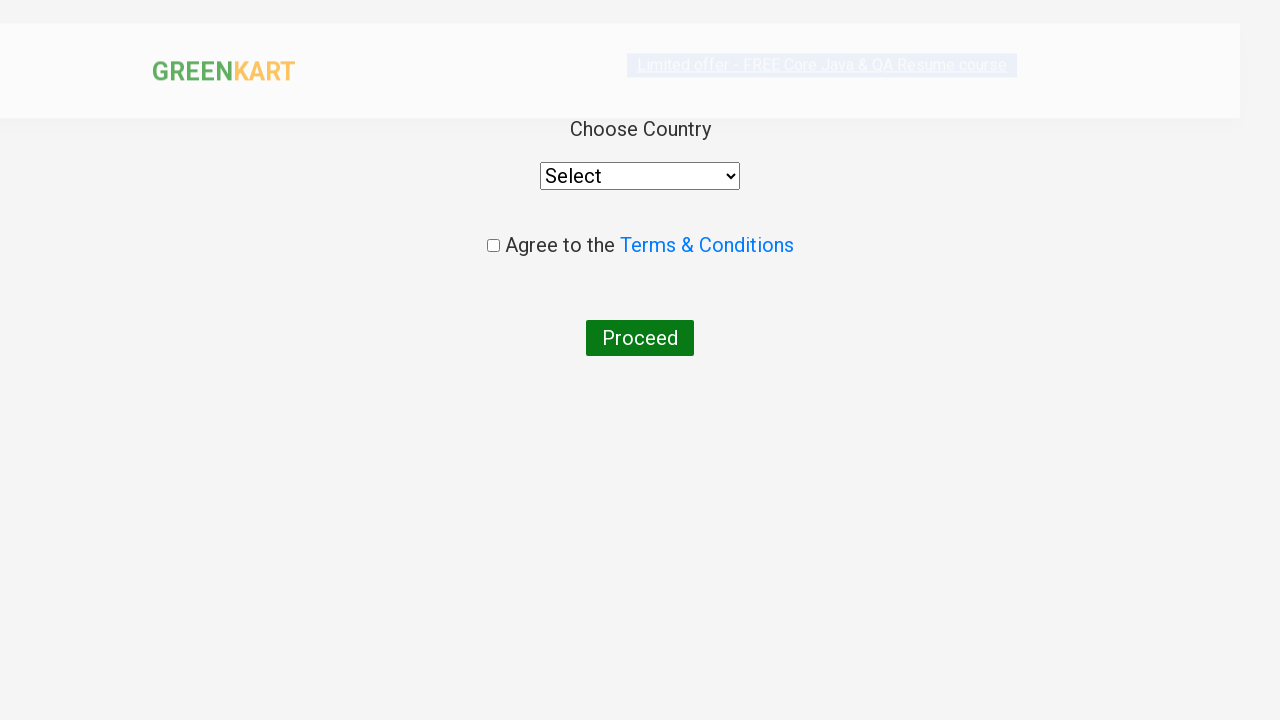

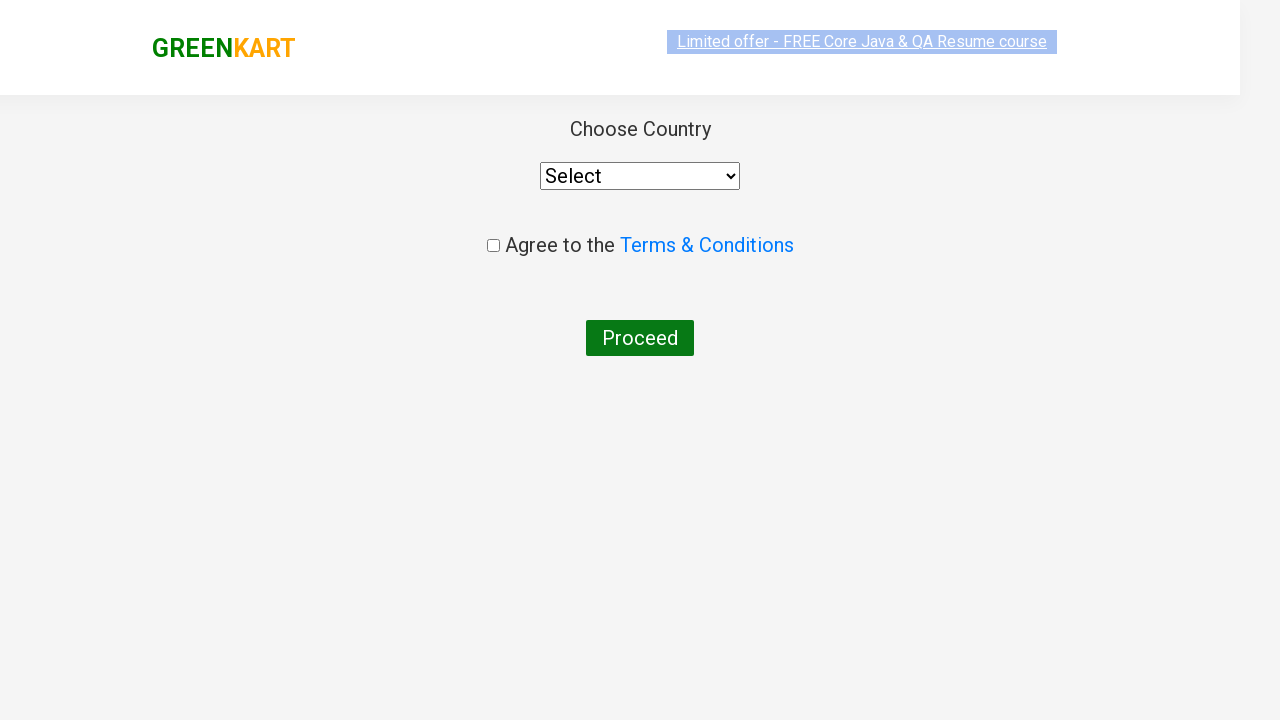